Tests a math quiz form by reading two numbers, calculating their sum, and selecting the correct answer from a dropdown menu

Starting URL: http://suninjuly.github.io/selects1.html

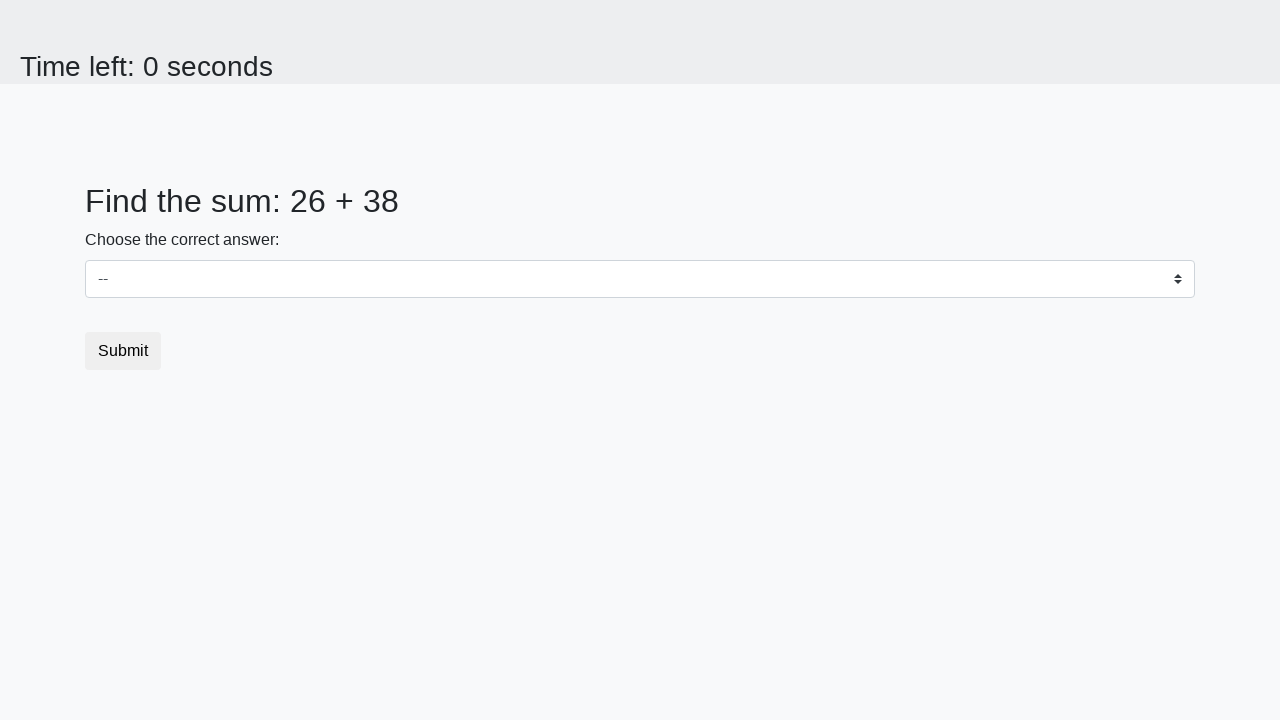

Read first number from #num1 element
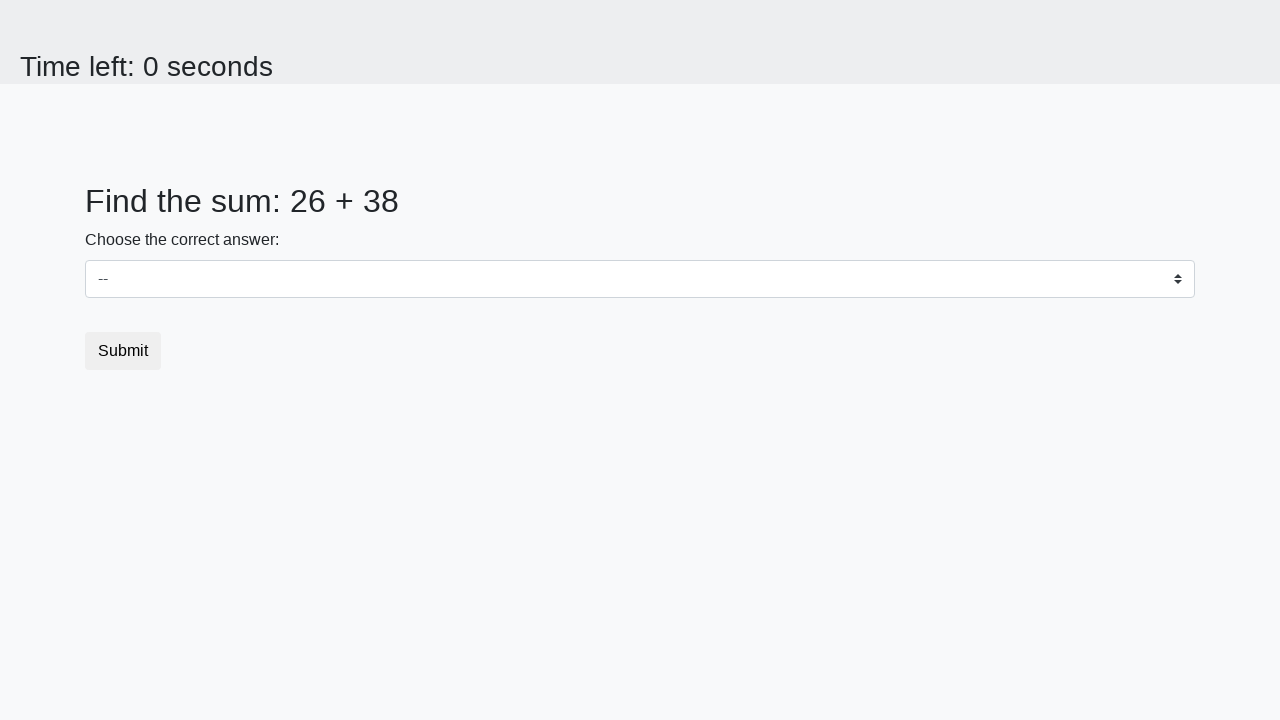

Read second number from #num2 element
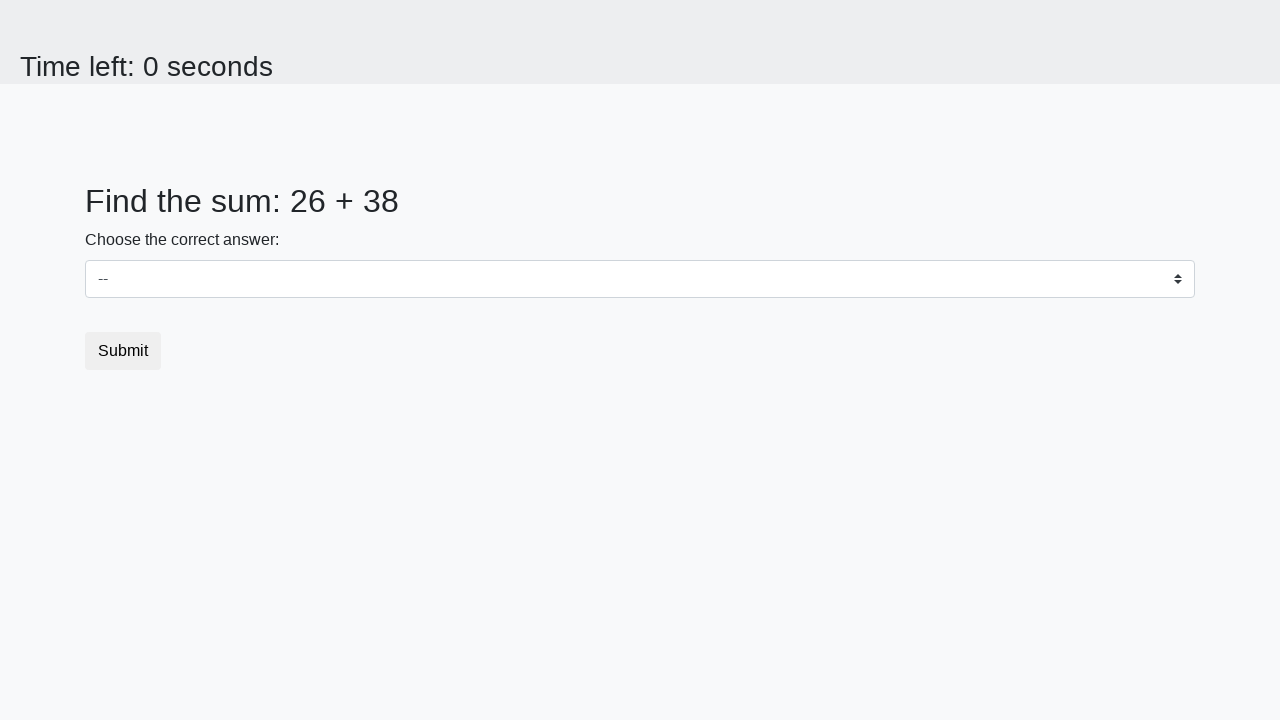

Calculated sum of 26 + 38 = 64
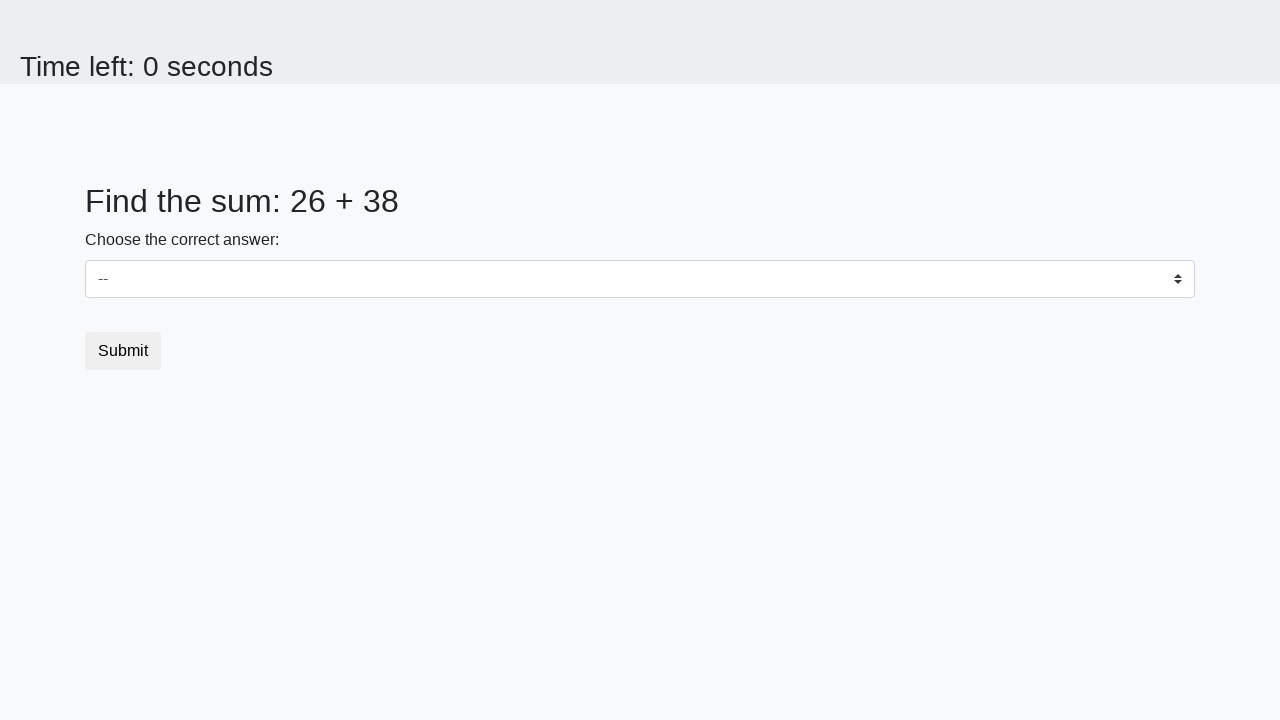

Selected 64 from dropdown menu on select
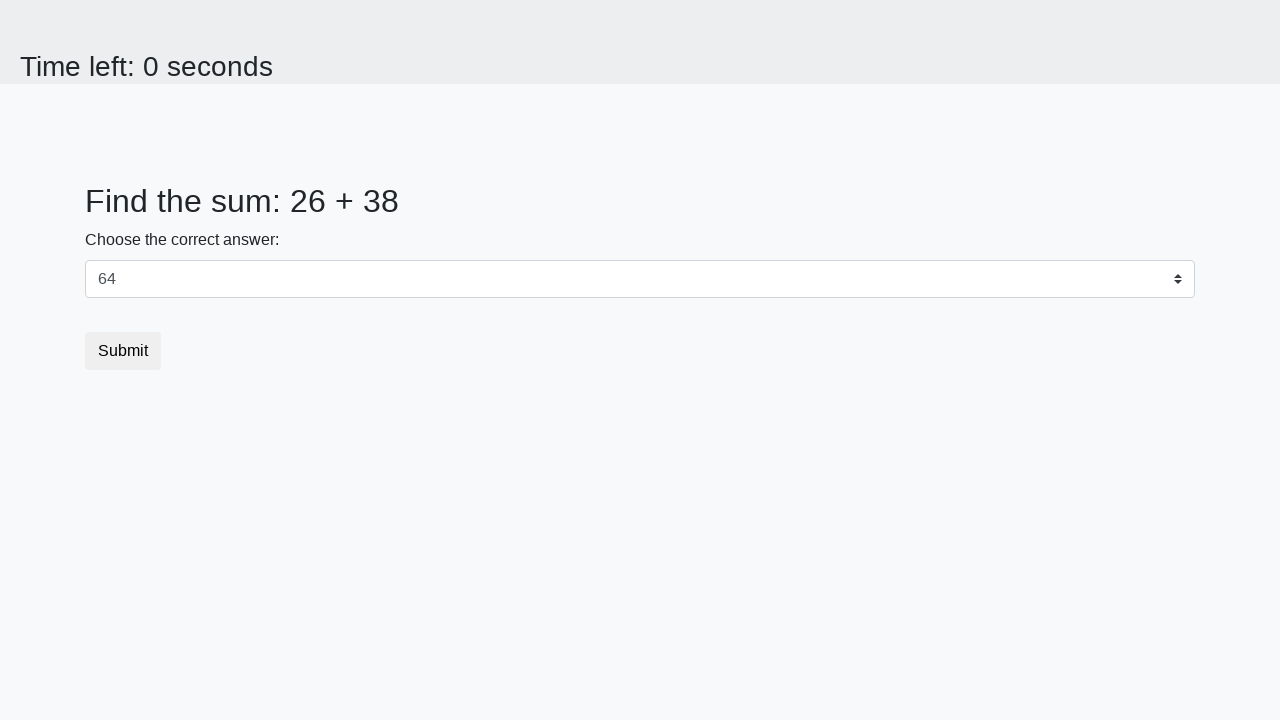

Clicked submit button at (123, 351) on button
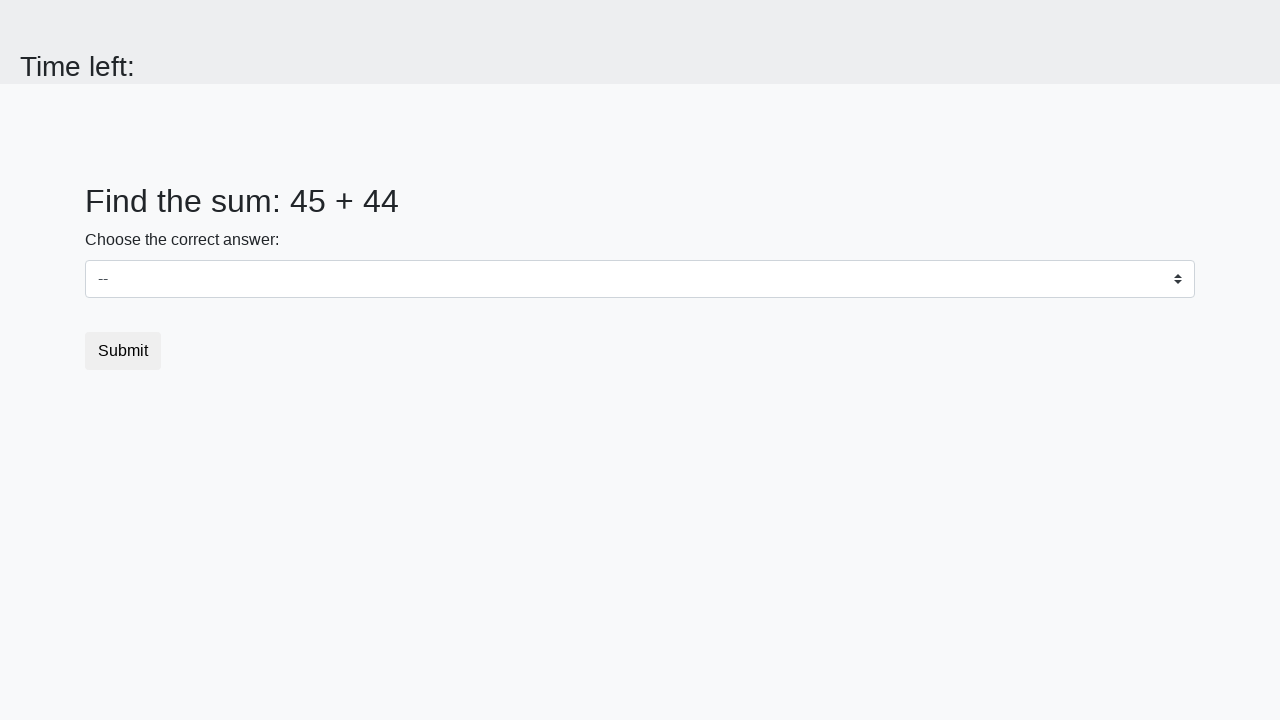

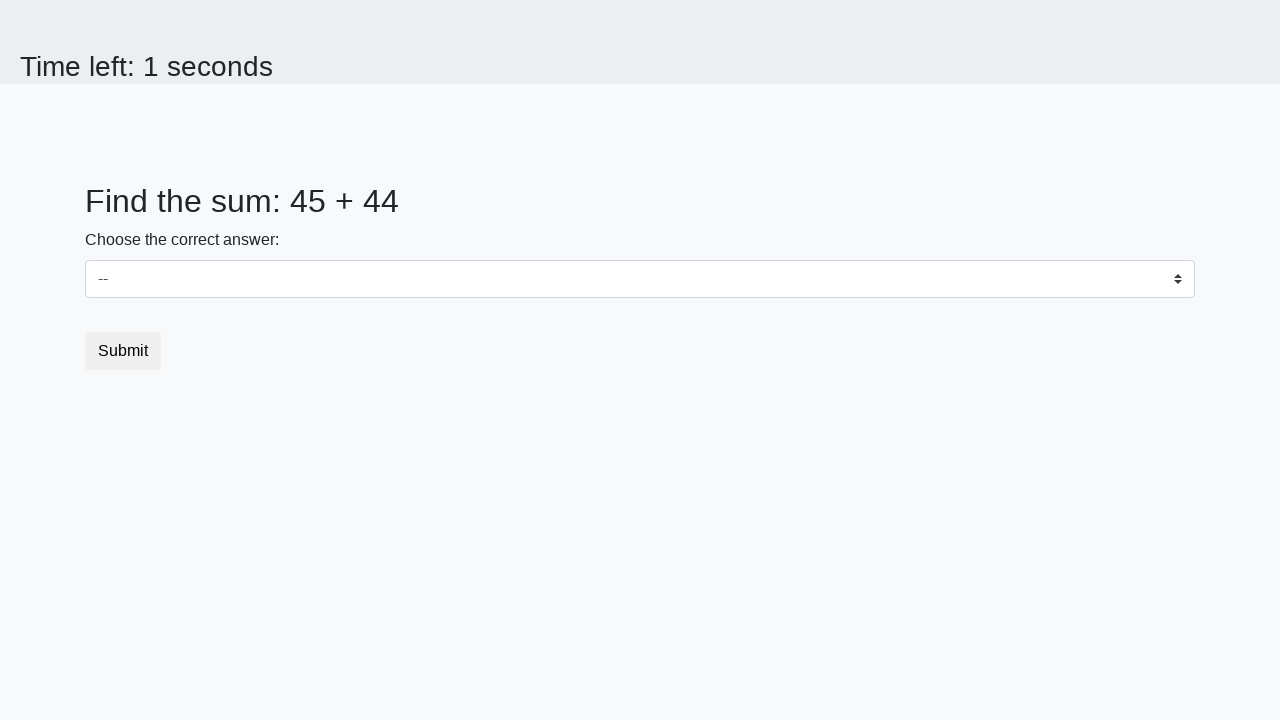